Tests hover functionality on dropdown navigation menus by hovering over the first 3 menu items and verifying that their dropdown menus become visible.

Starting URL: https://itbootcamp.rs/

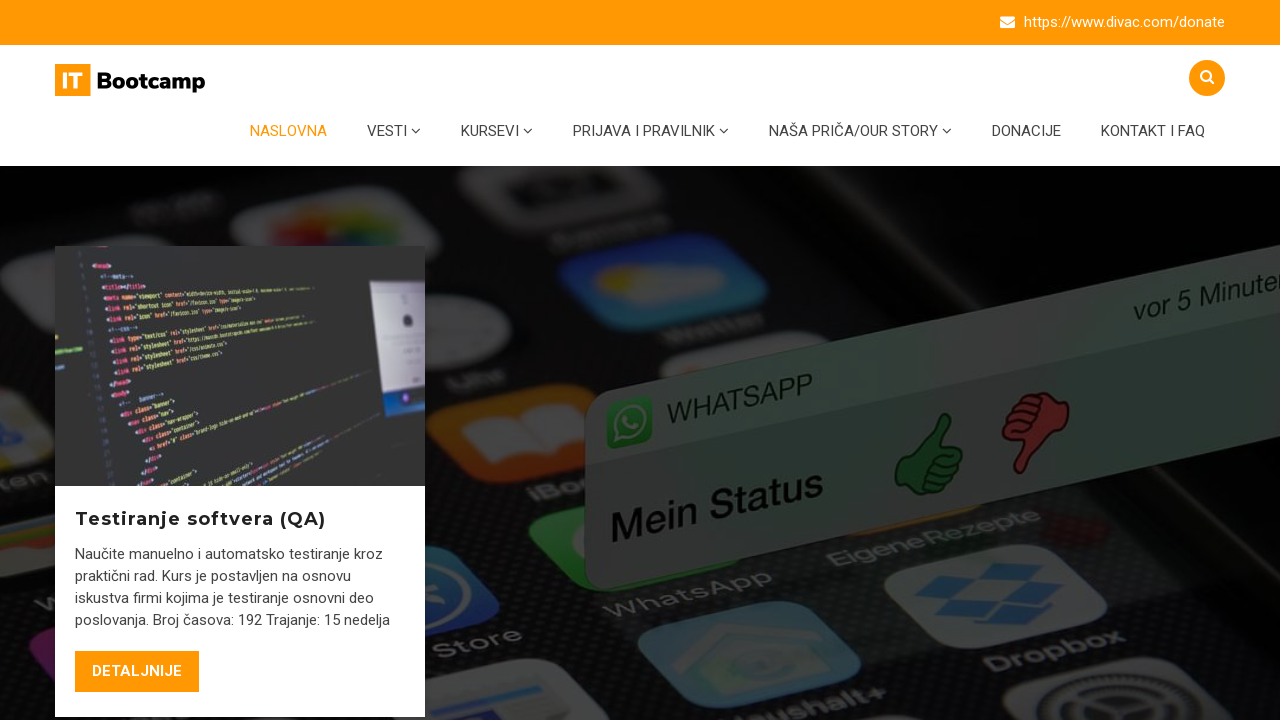

Navigated to https://itbootcamp.rs/
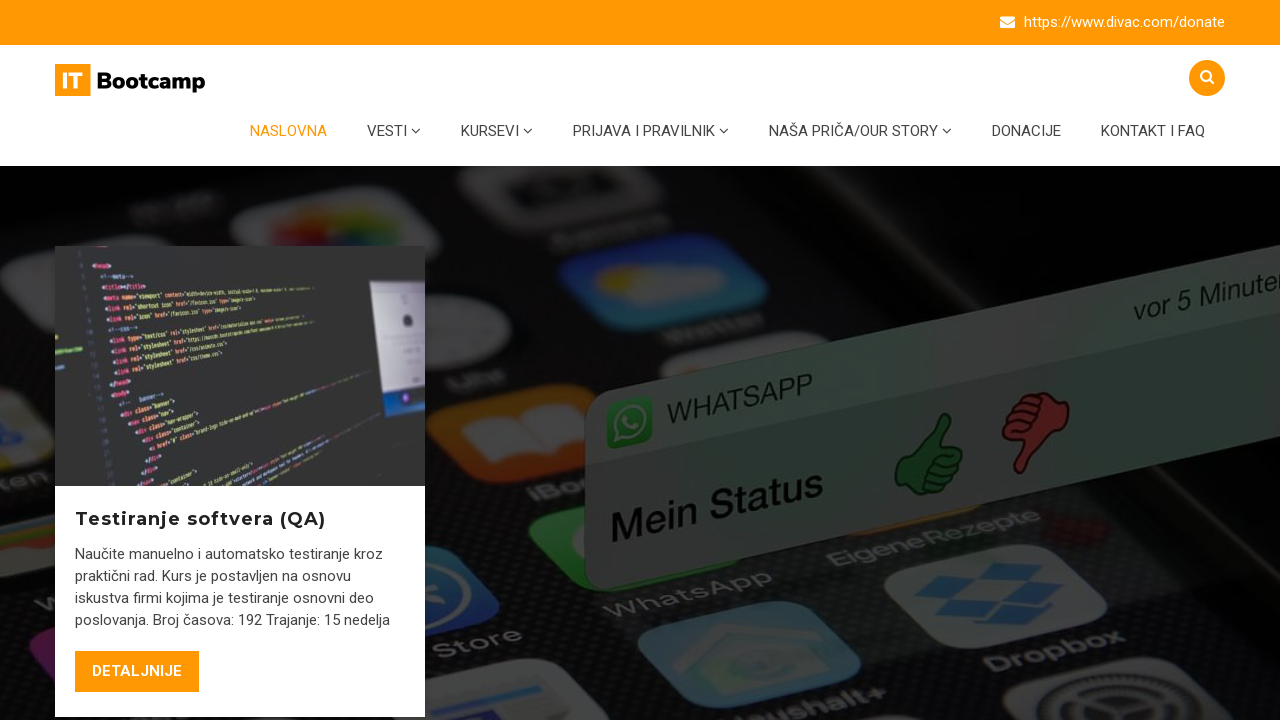

Found all hoverable menu items with li.dropdown > a selector
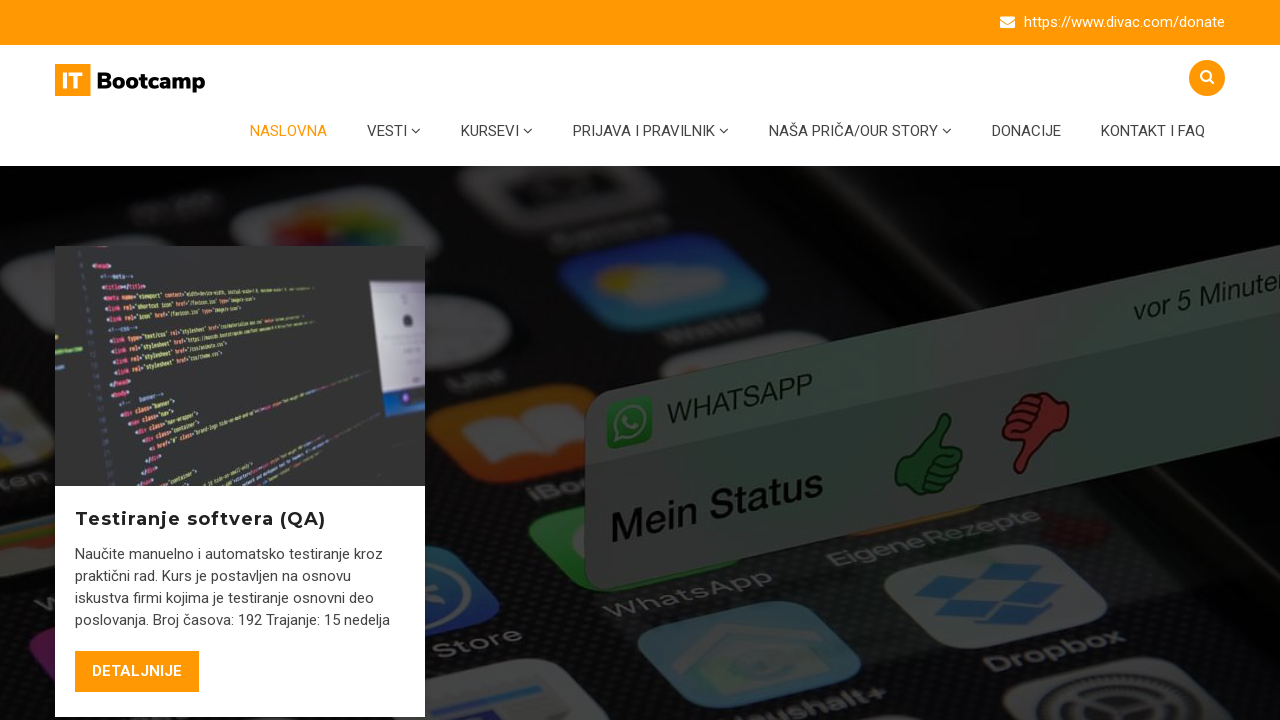

Found all dropdown menu lists with ul.dropdown-menu selector
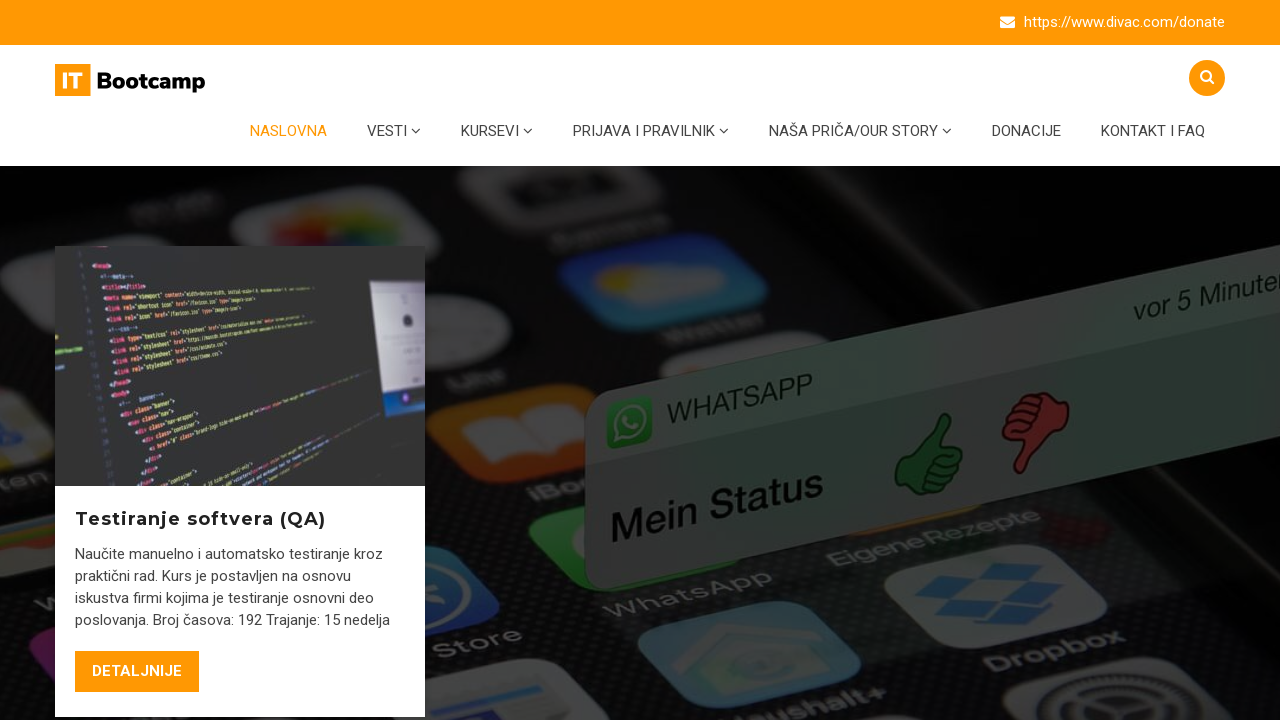

Hovered over menu item 1 at (394, 131) on li.dropdown > a >> nth=0
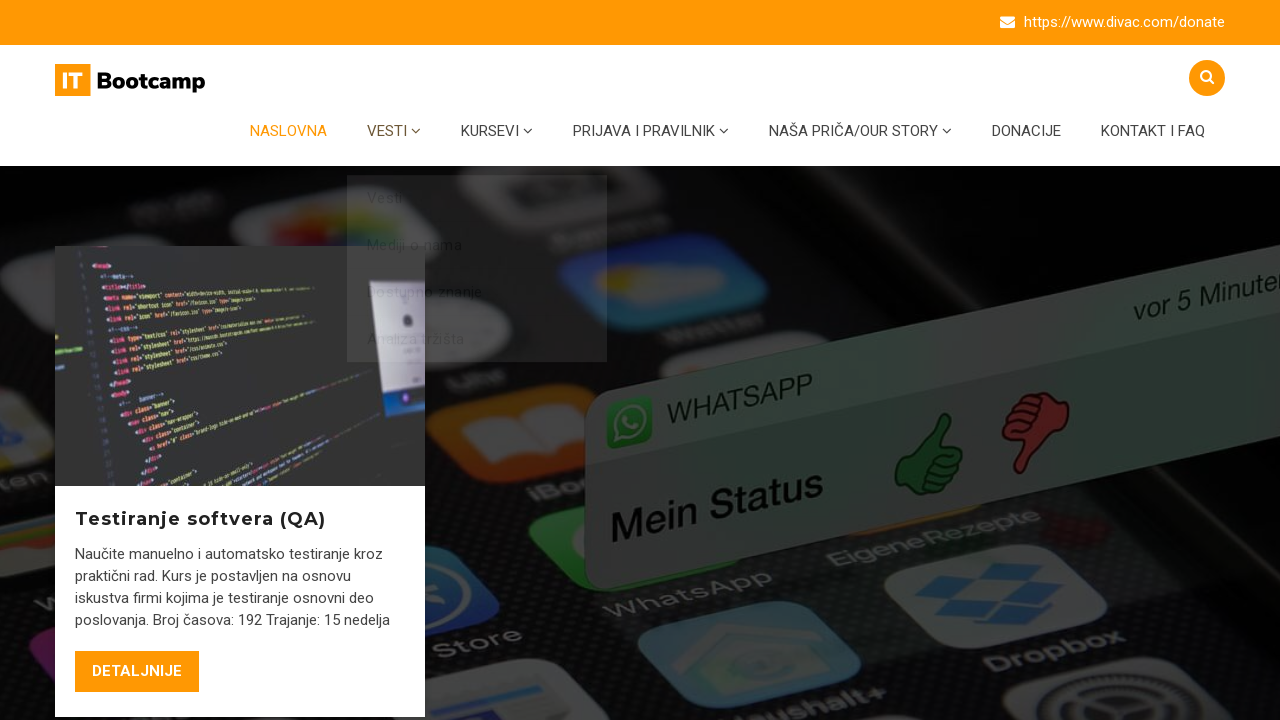

Dropdown menu 1 became visible after hover
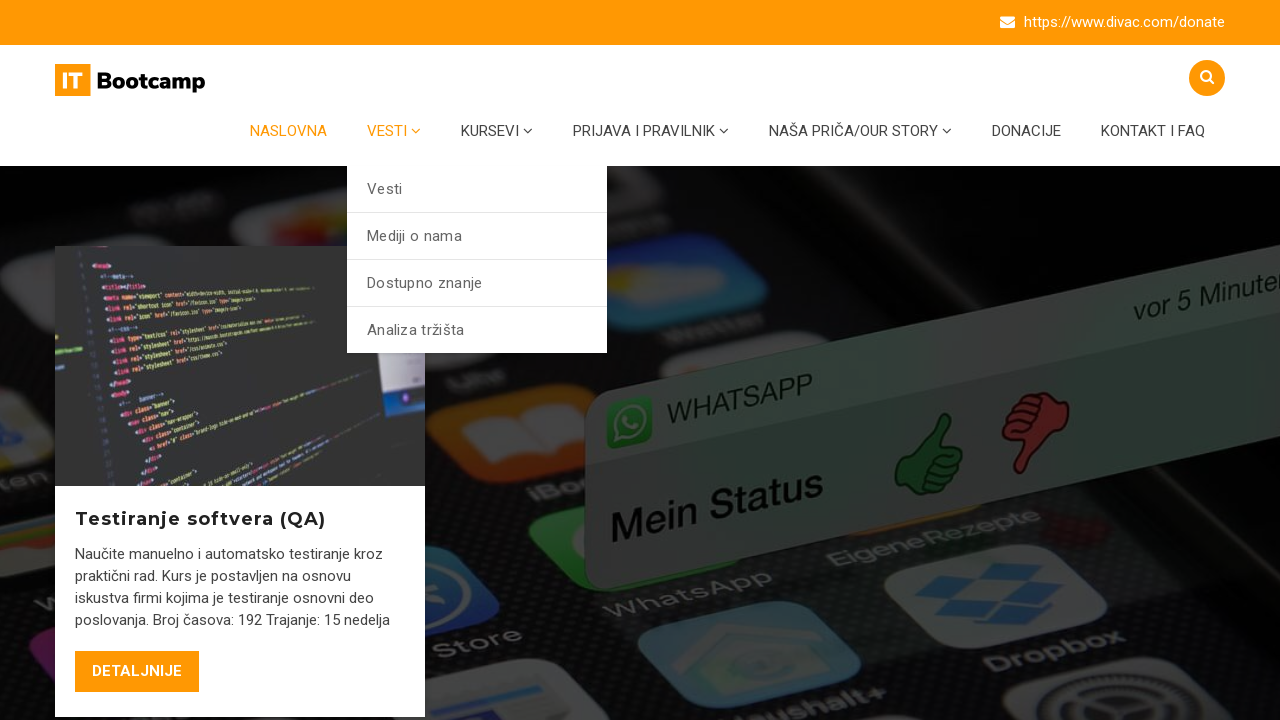

Menu item 1 text content verified: 'Vesti '
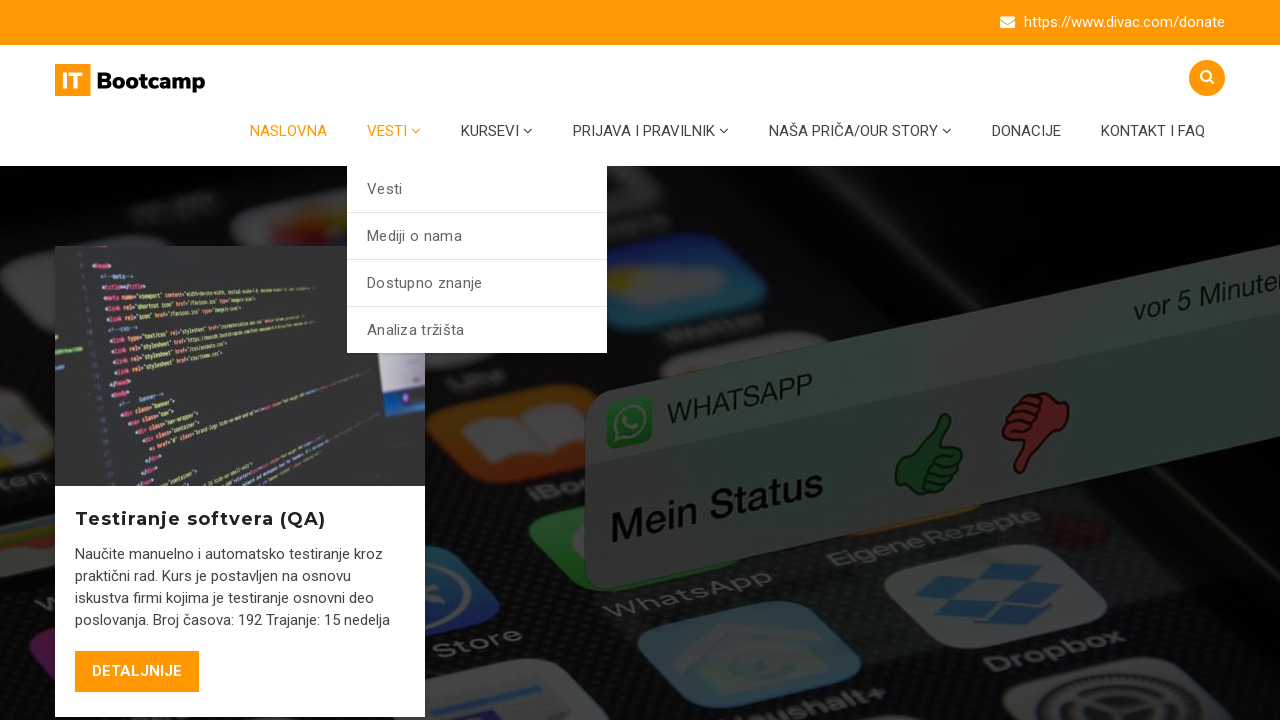

Waited 1 second before hovering next menu item
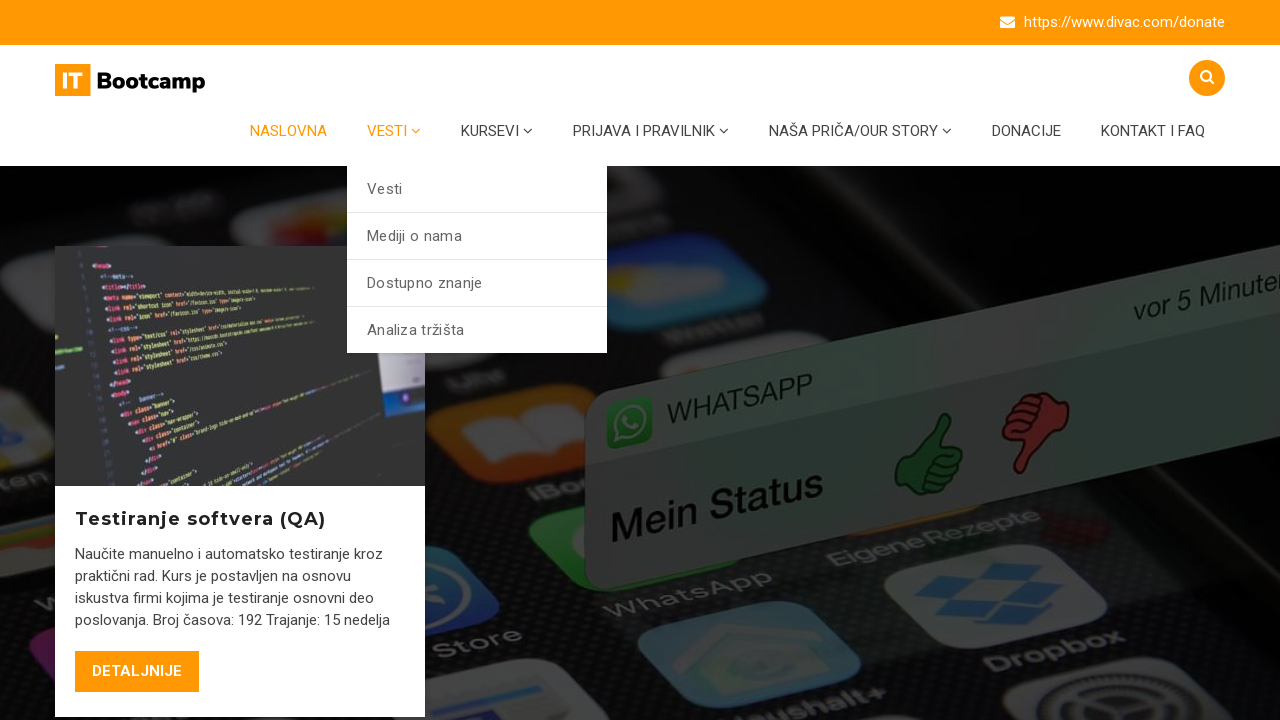

Hovered over menu item 2 at (497, 131) on li.dropdown > a >> nth=1
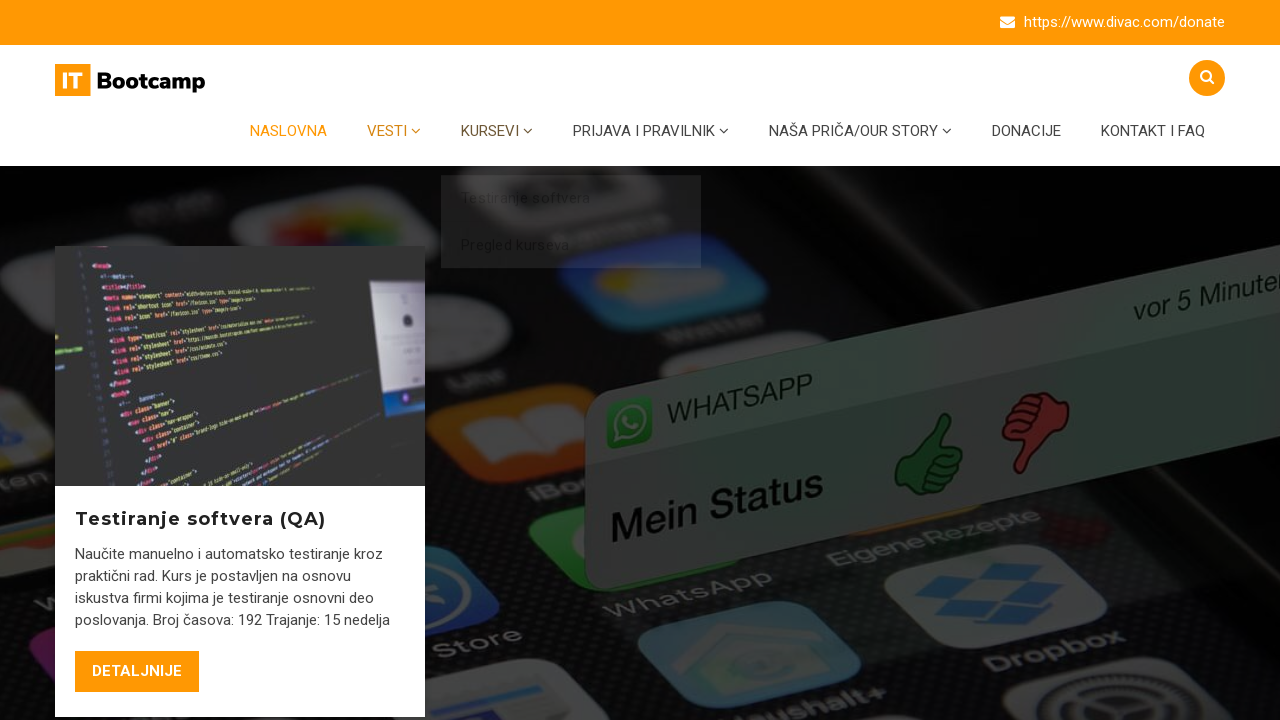

Dropdown menu 2 became visible after hover
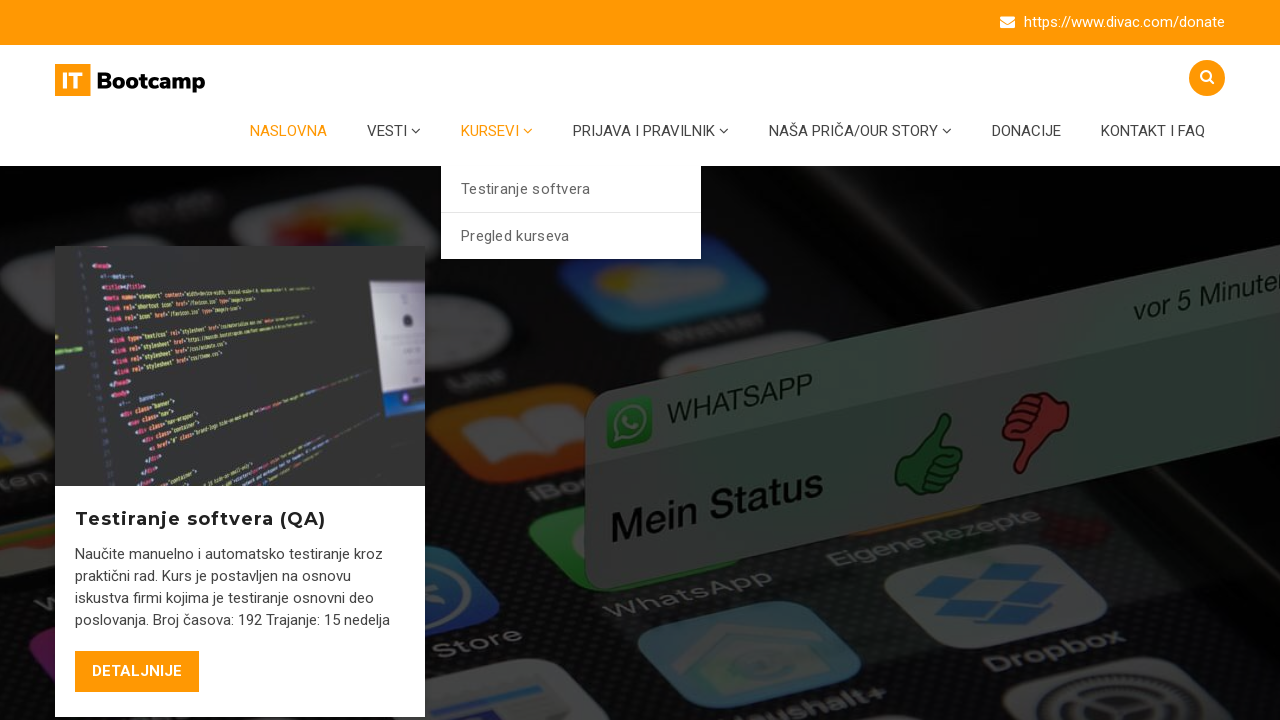

Menu item 2 text content verified: 'Kursevi '
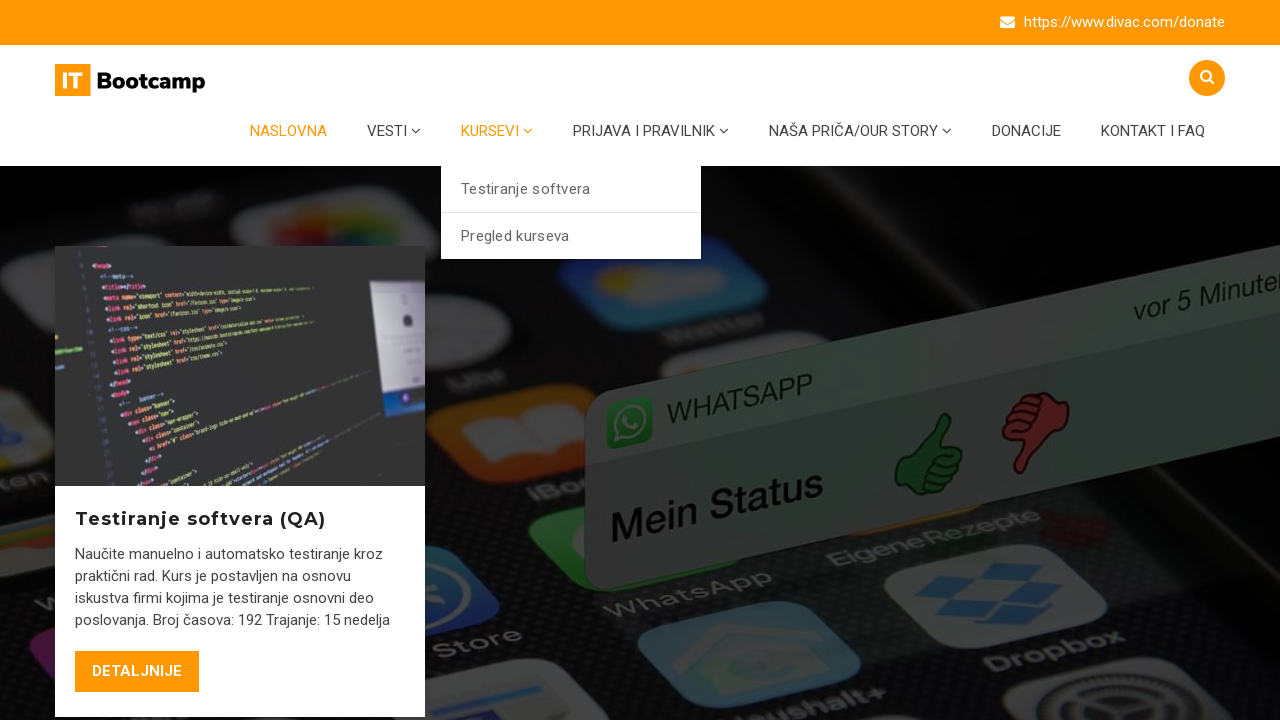

Waited 1 second before hovering next menu item
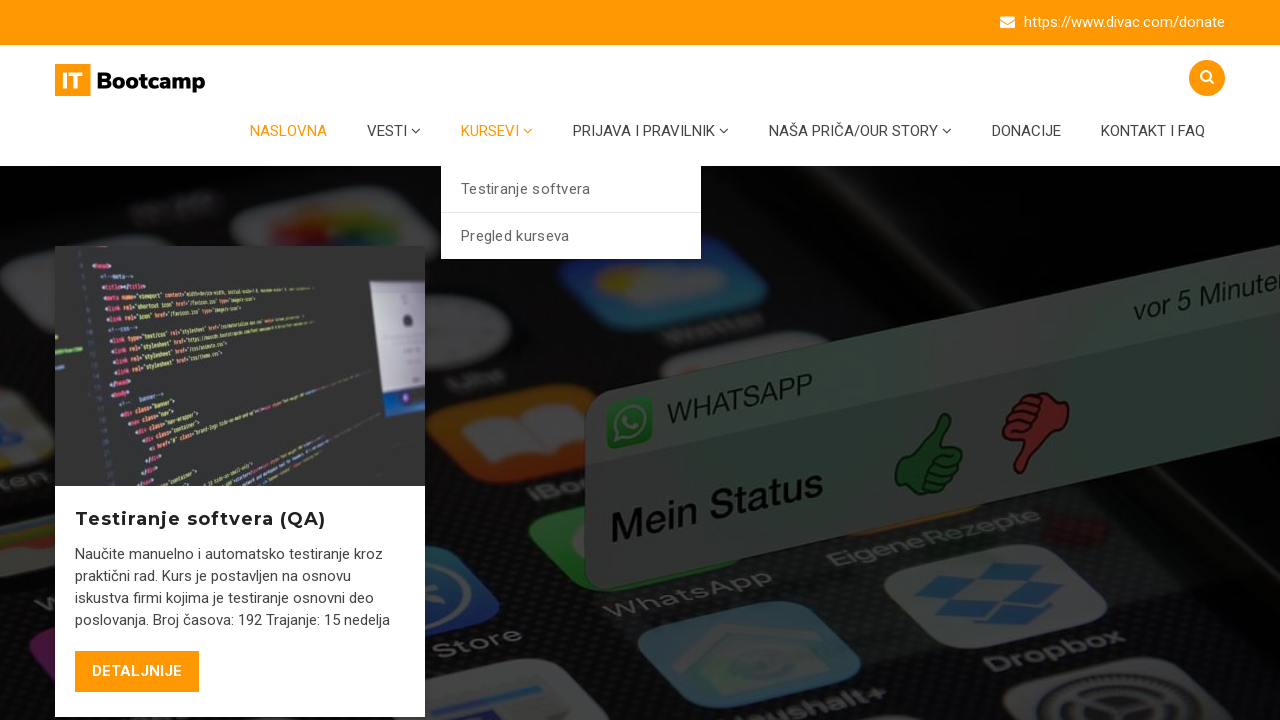

Hovered over menu item 3 at (651, 131) on li.dropdown > a >> nth=2
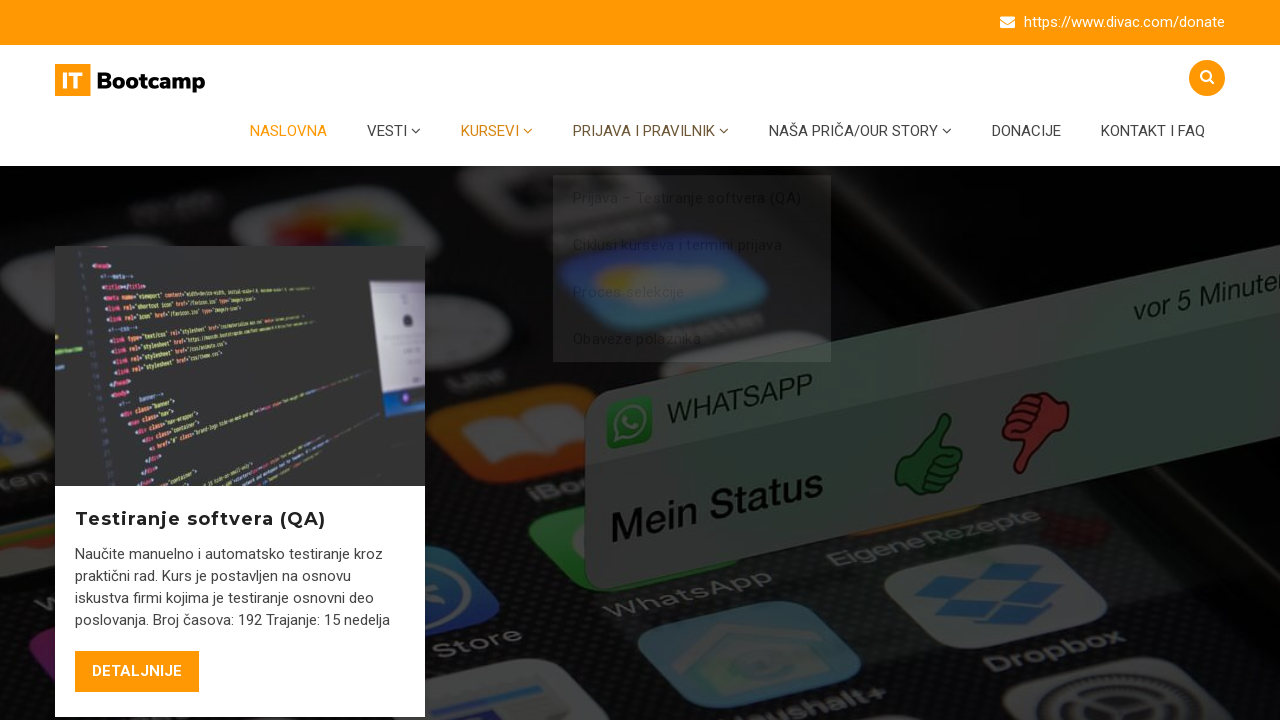

Dropdown menu 3 became visible after hover
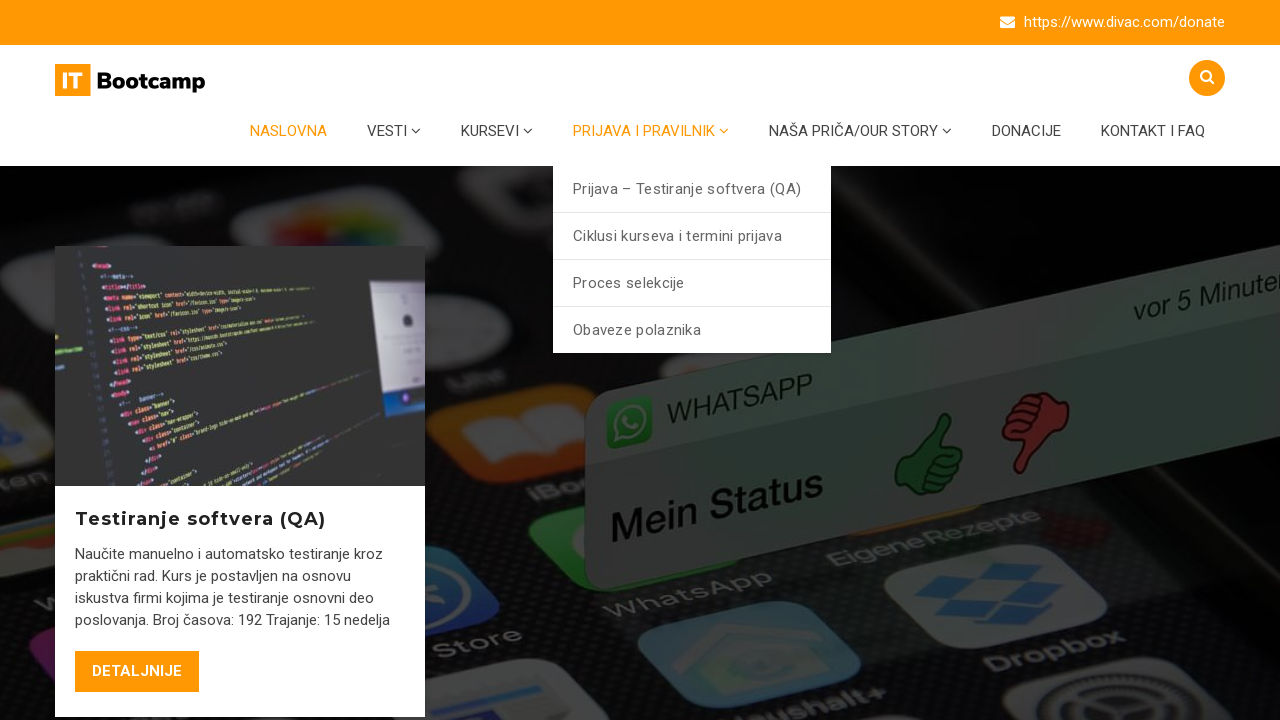

Menu item 3 text content verified: 'Prijava i pravilnik '
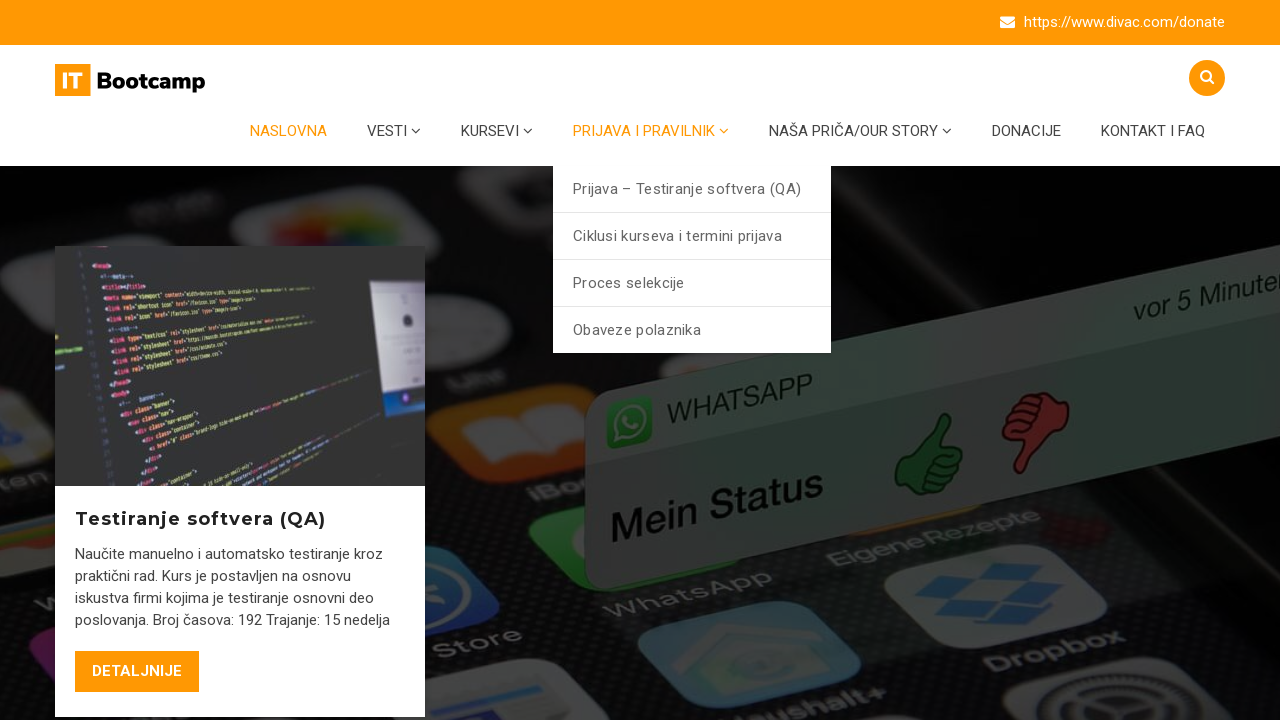

Waited 1 second before hovering next menu item
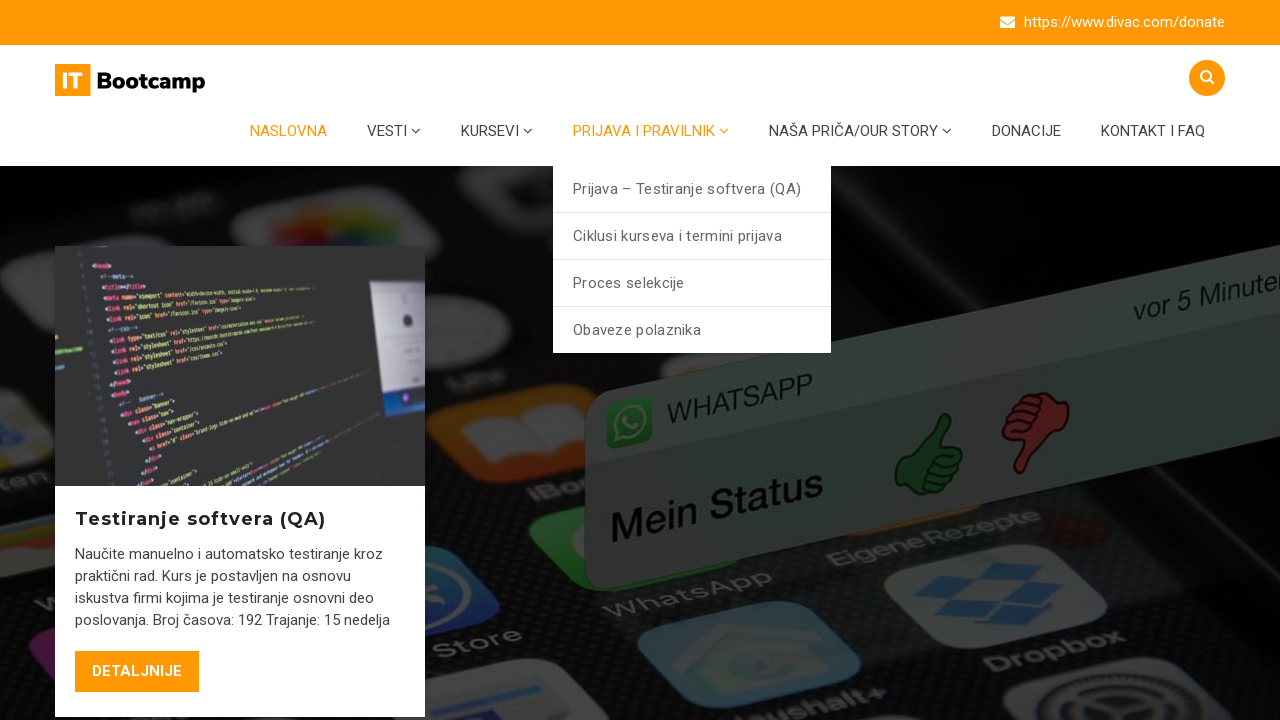

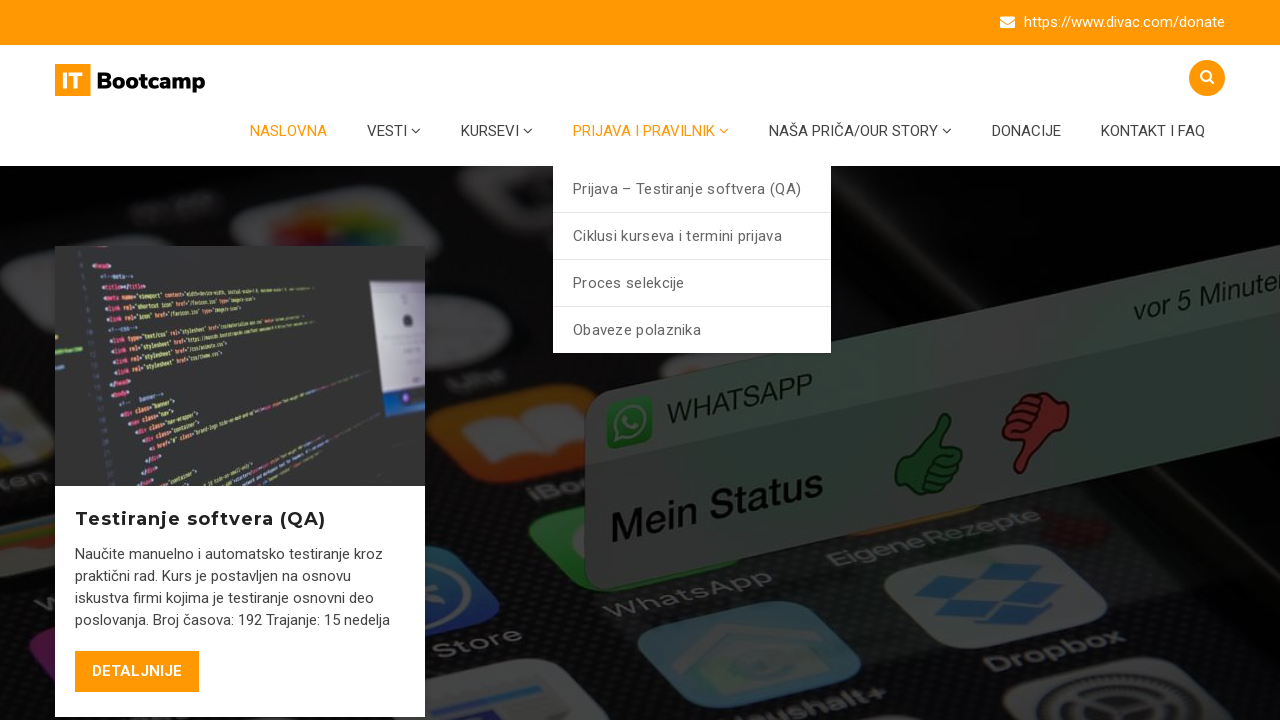